Tests finding an element by name attribute and retrieving its id and value attributes

Starting URL: https://kristinek.github.io/site/examples/locators

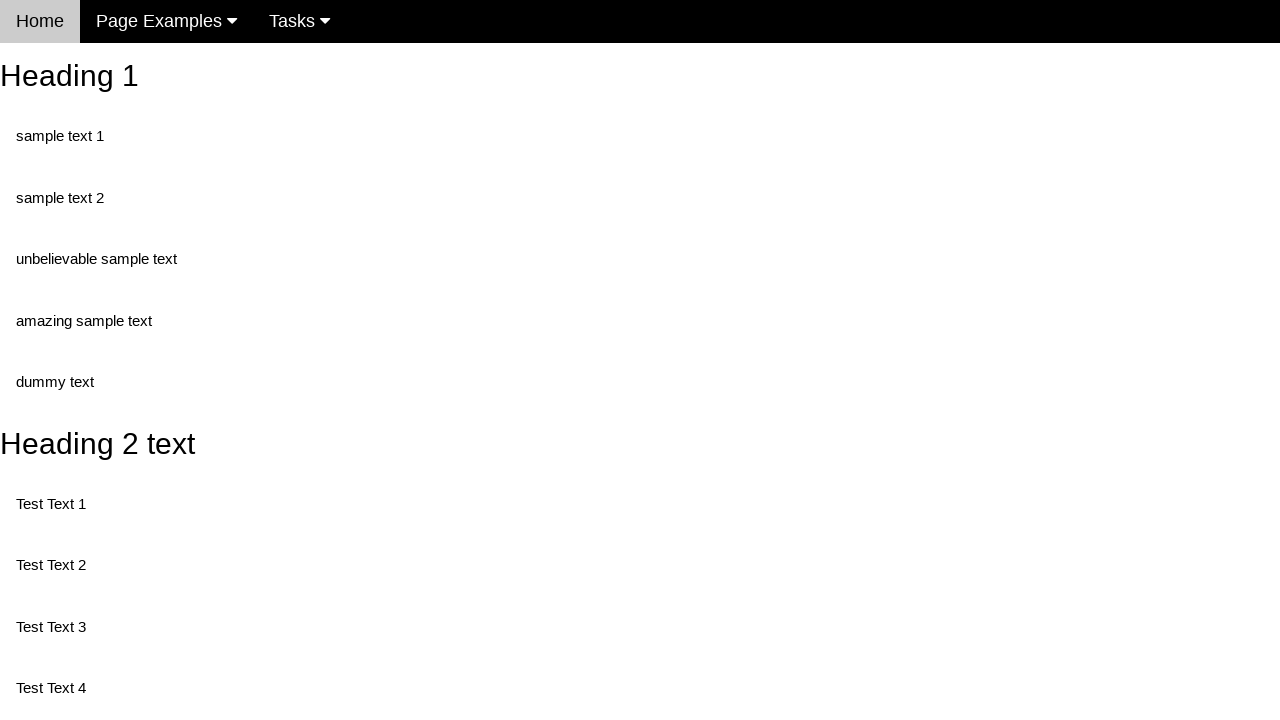

Navigated to locators example page
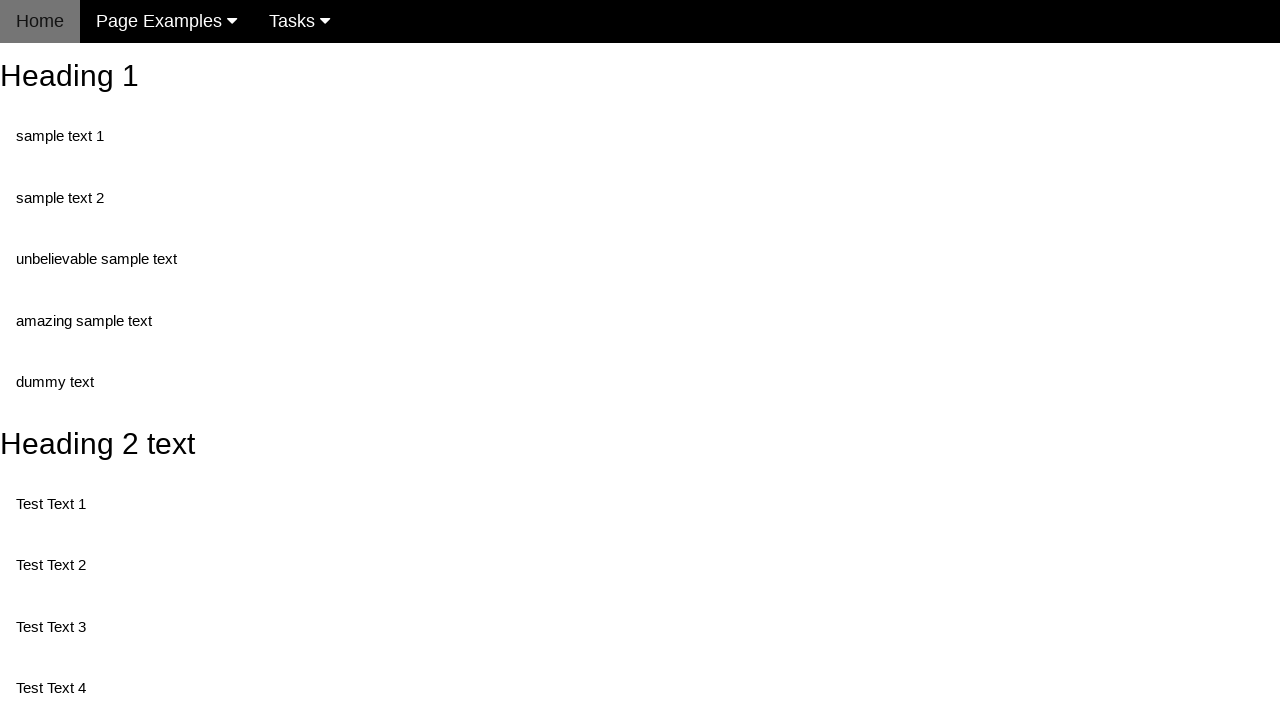

Located input element by name attribute 'randomButton2'
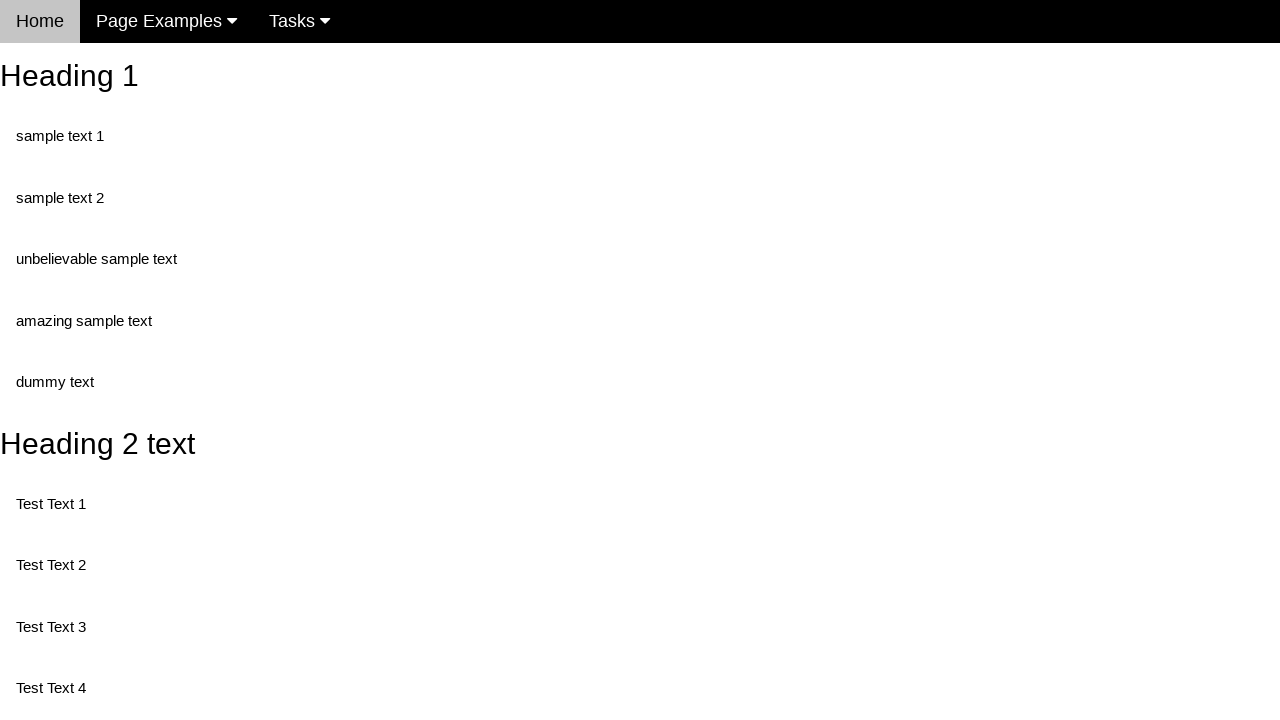

Retrieved id attribute from button element
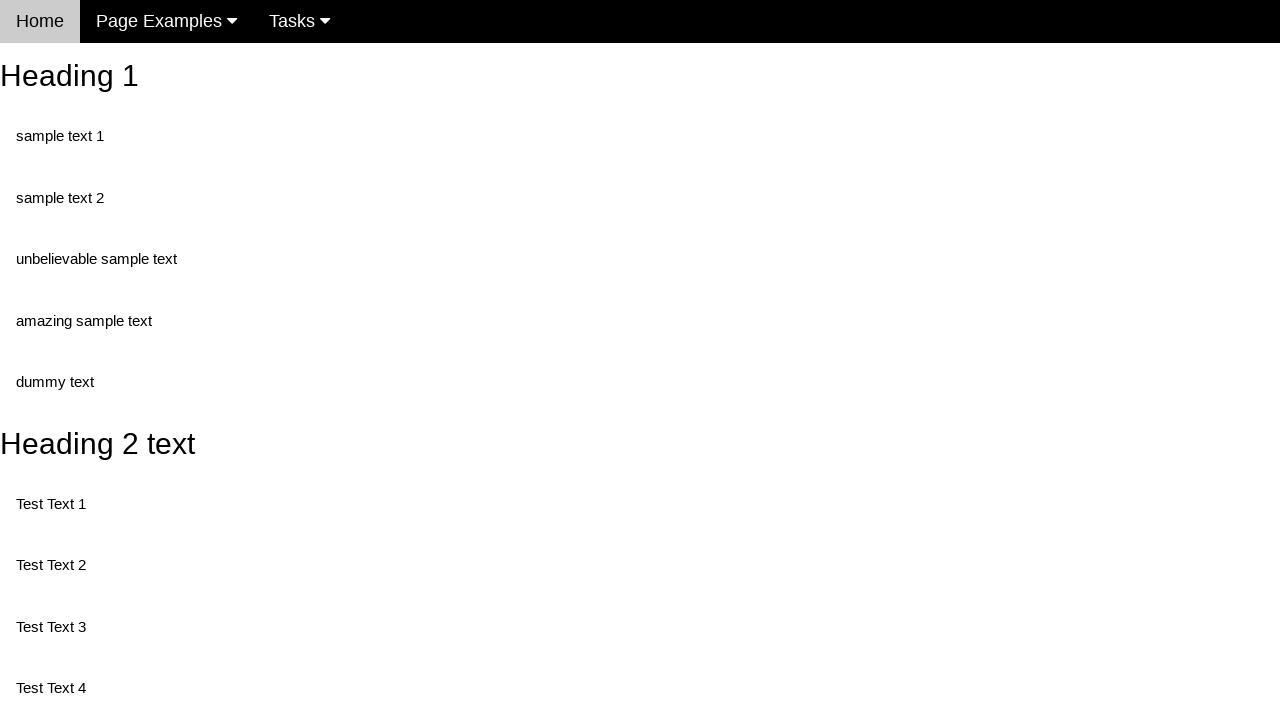

Printed id attribute: buttonId
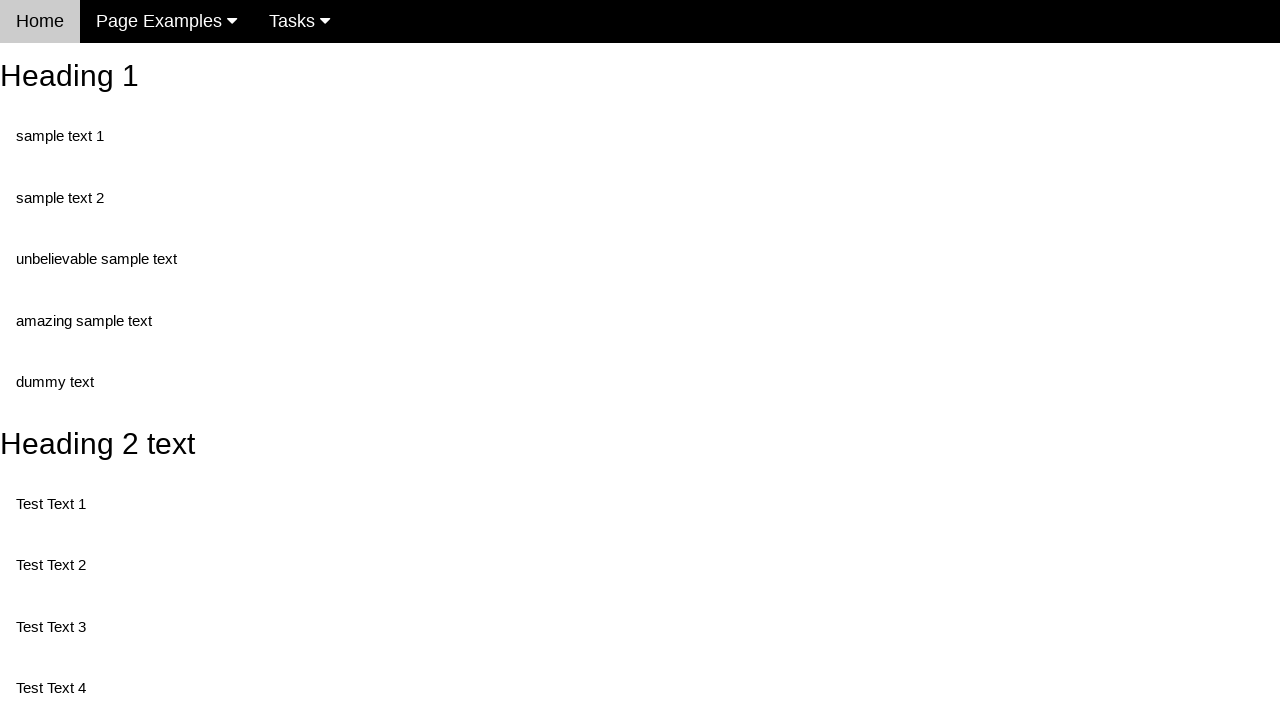

Retrieved value attribute from button element
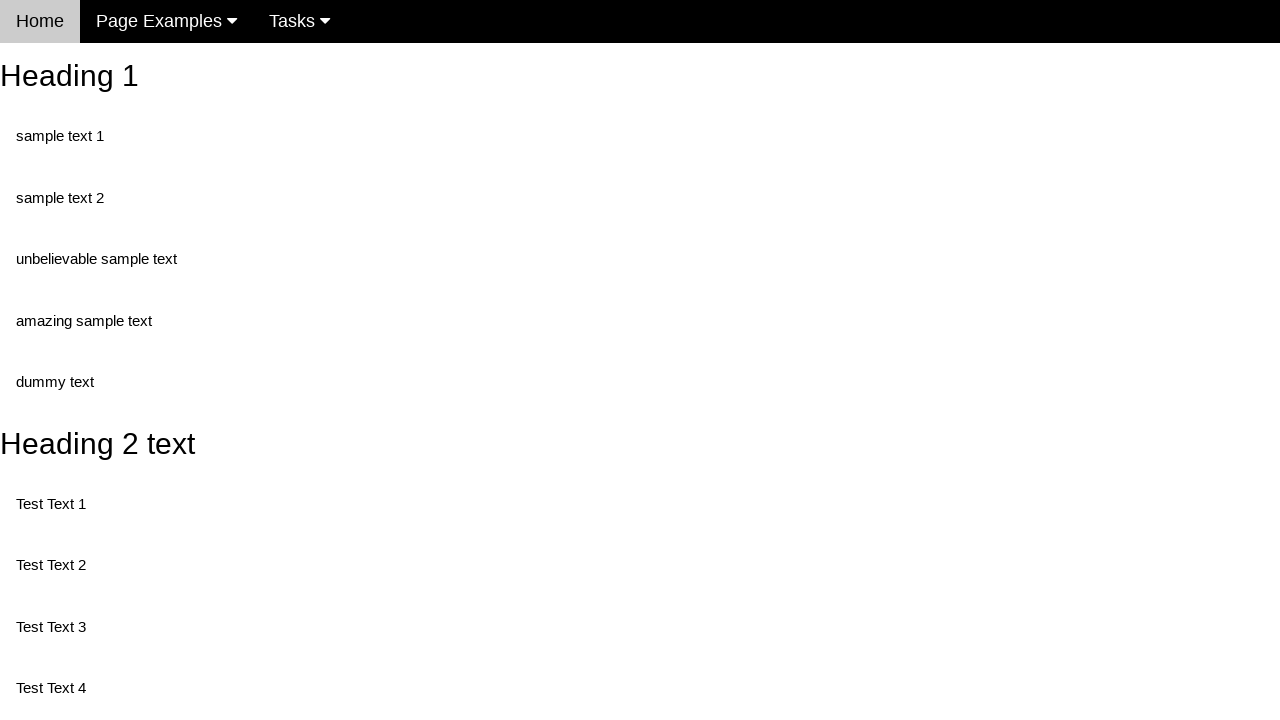

Printed value attribute: This is also a button
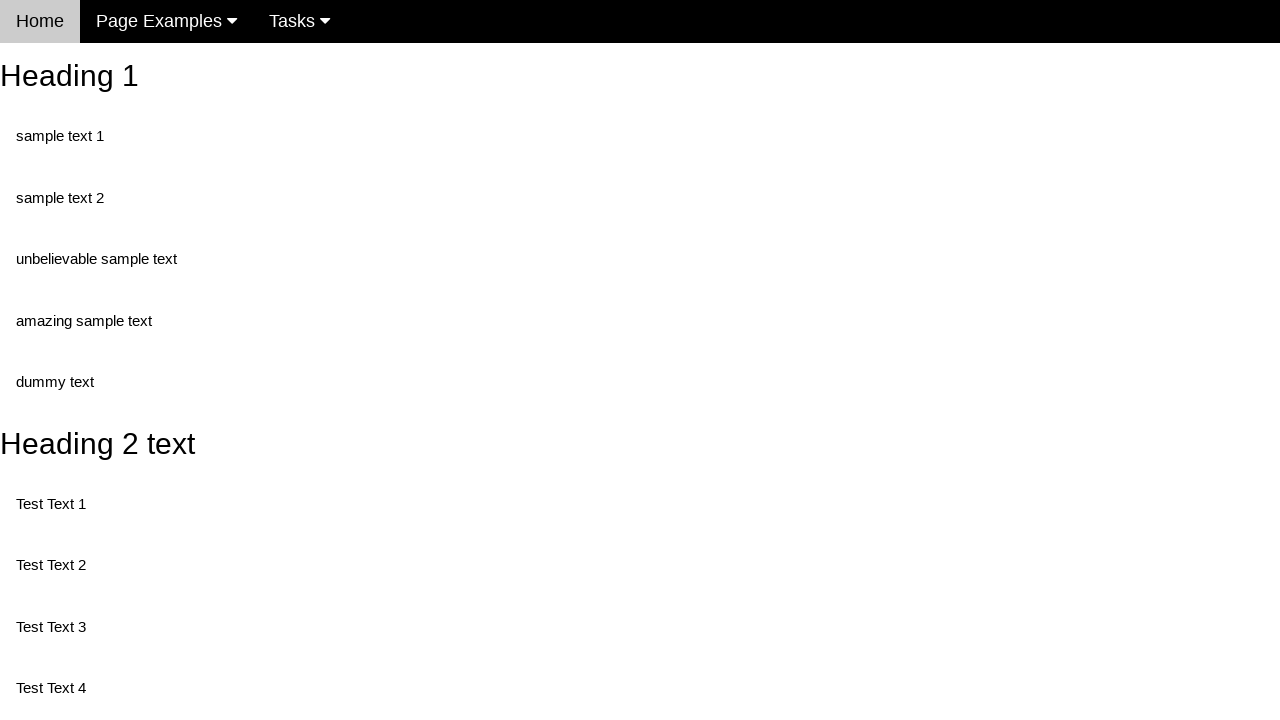

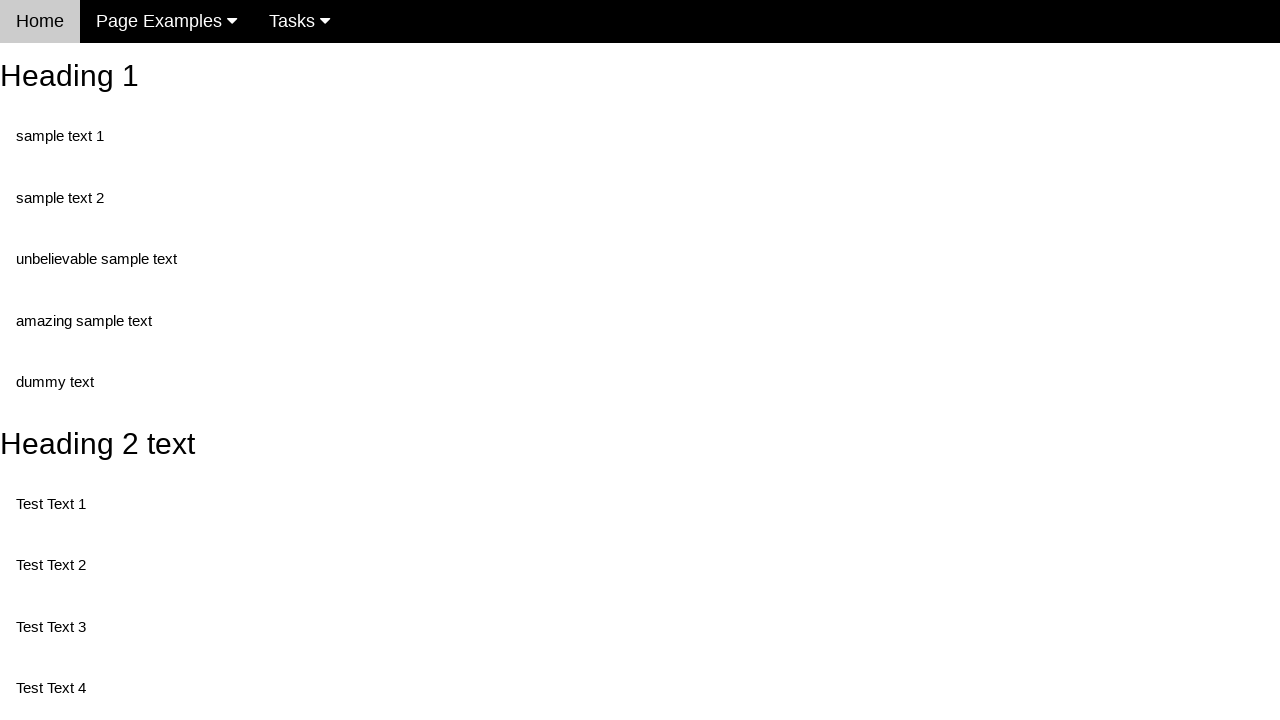